Tests input box functionality on a practice form by verifying the first name field is visible, editable, empty, and enabled, then fills it with a value and selects a gender radio button.

Starting URL: https://demoqa.com/automation-practice-form

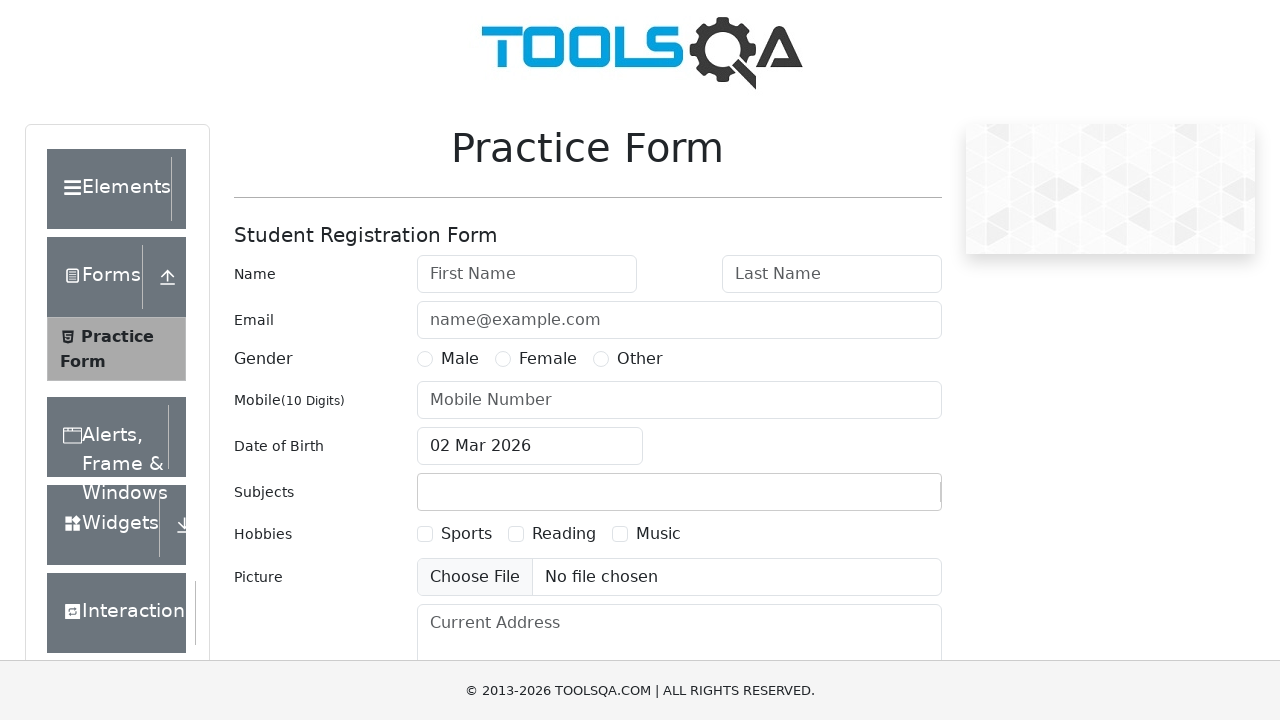

First name input field is visible and ready
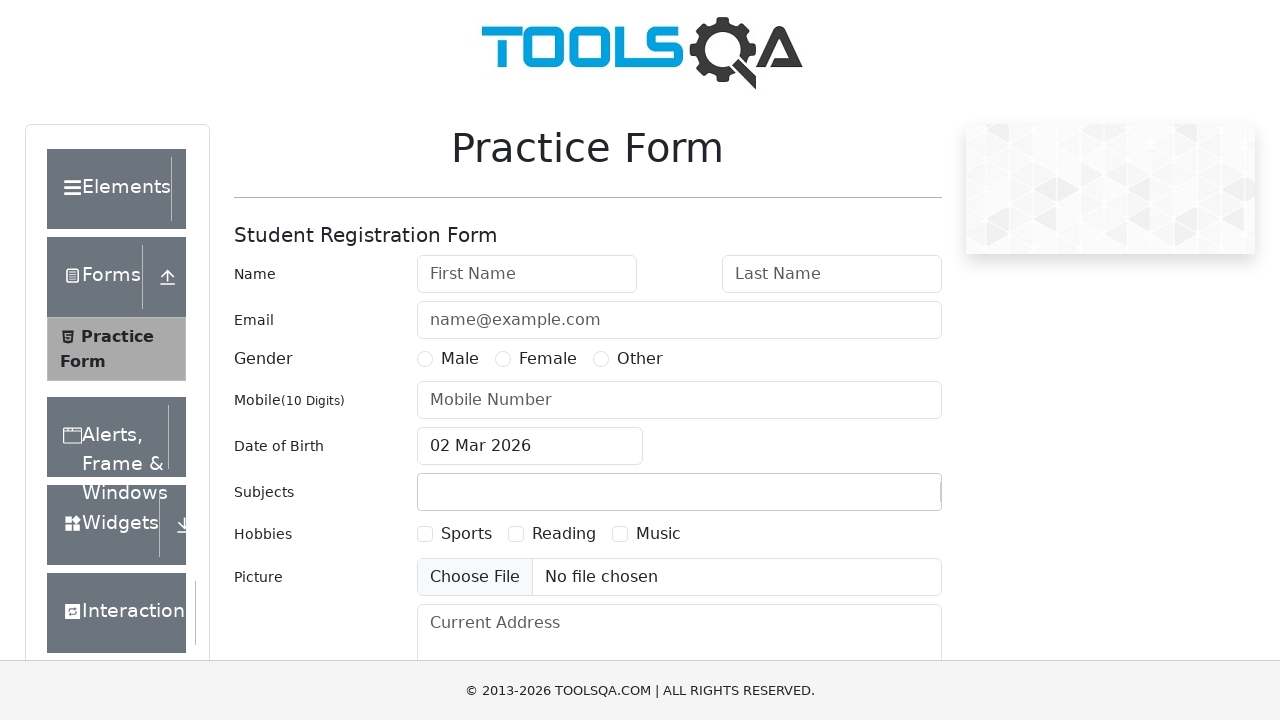

Filled first name field with 'Raaj' on //input[@id='firstName']
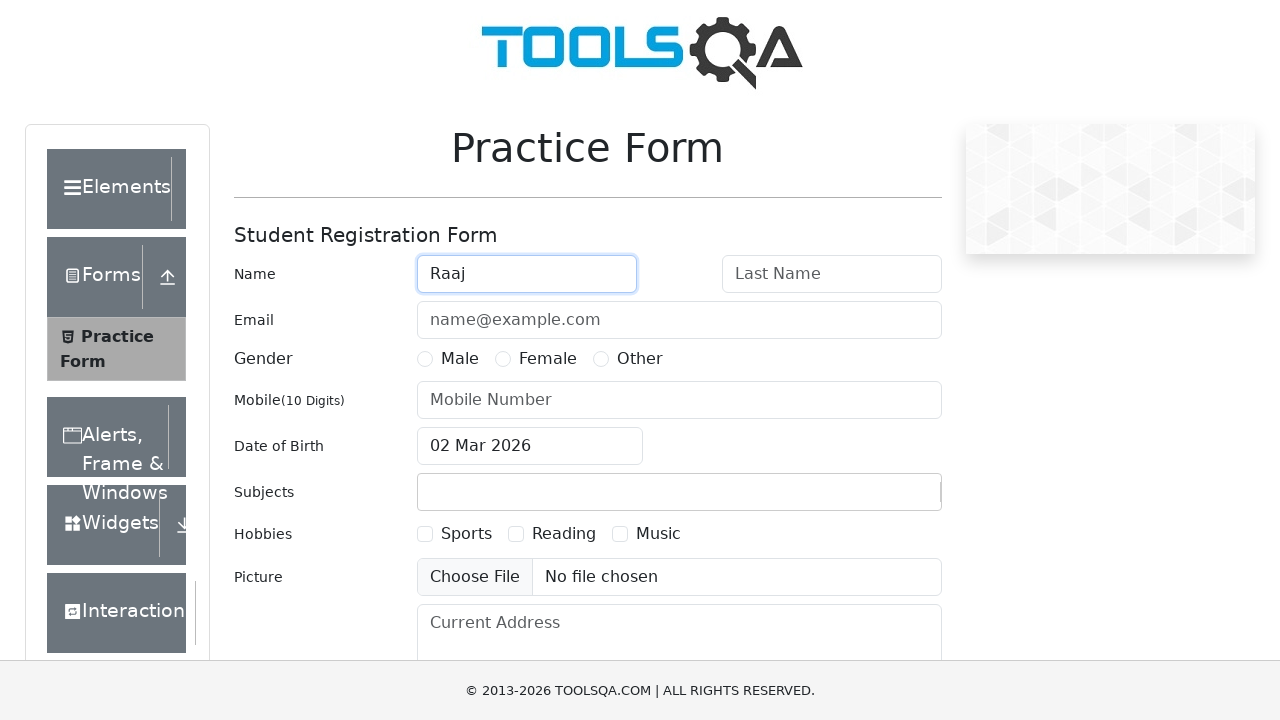

Selected Female gender option at (548, 359) on internal:text="Female"i
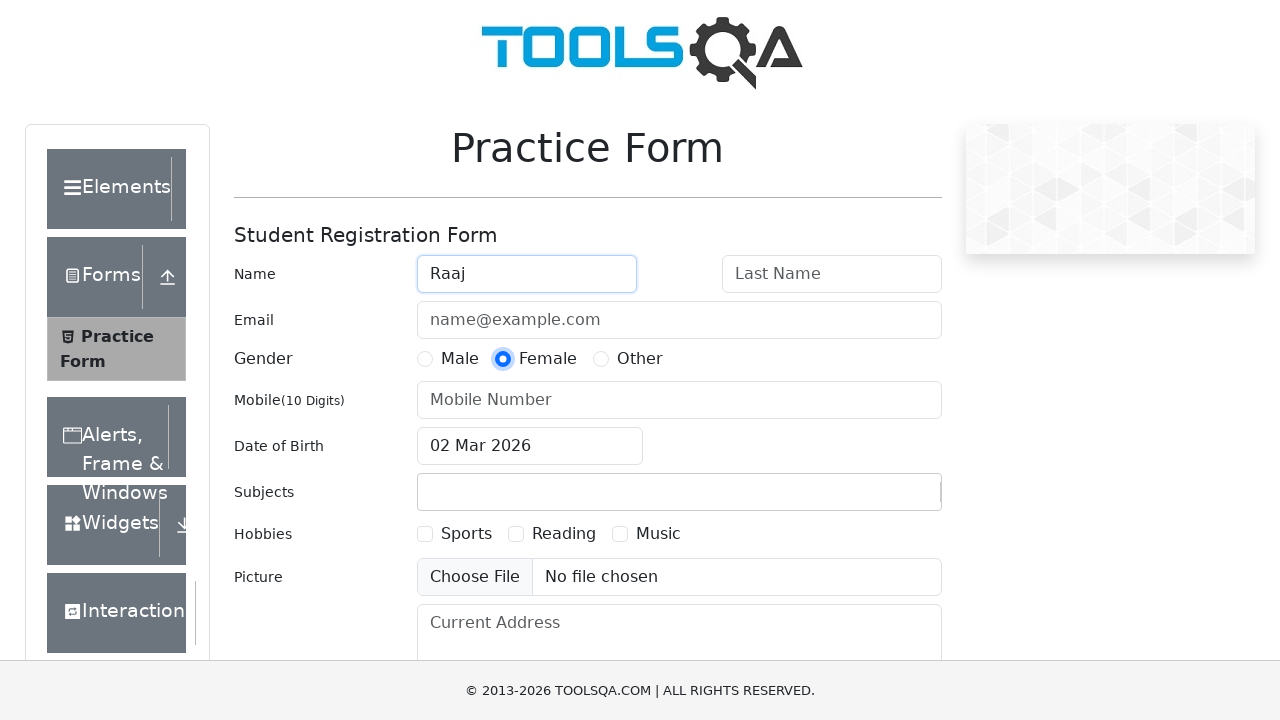

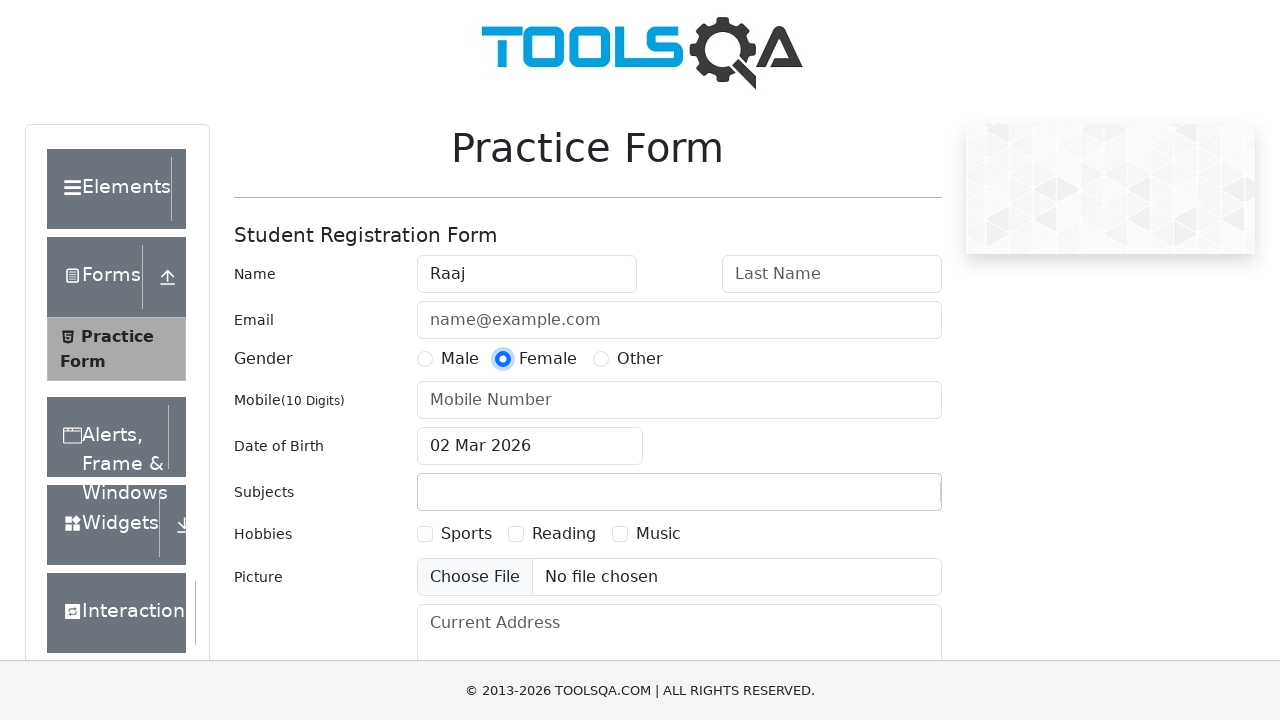